Tests frame switching functionality by navigating to nested frames, switching into a frame, reading content, and switching back to main content

Starting URL: https://the-internet.herokuapp.com/frames

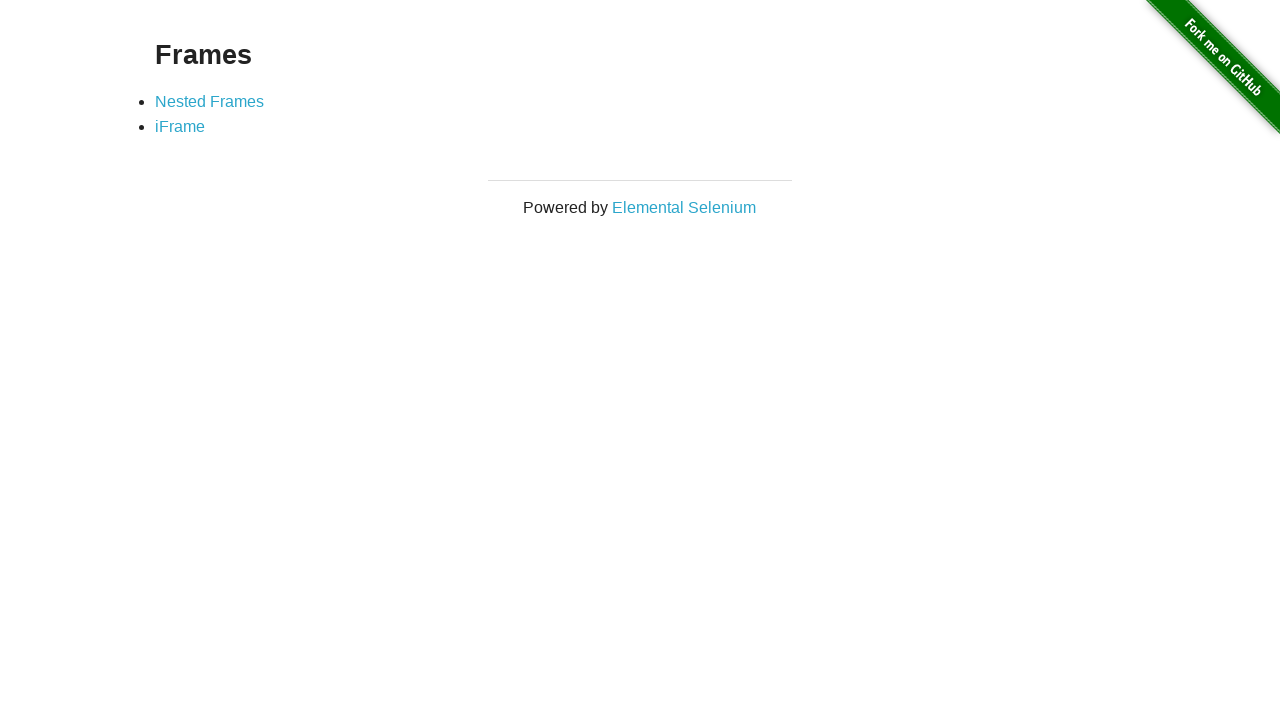

Clicked on 'Nested Frames' link at (210, 101) on text=Nested
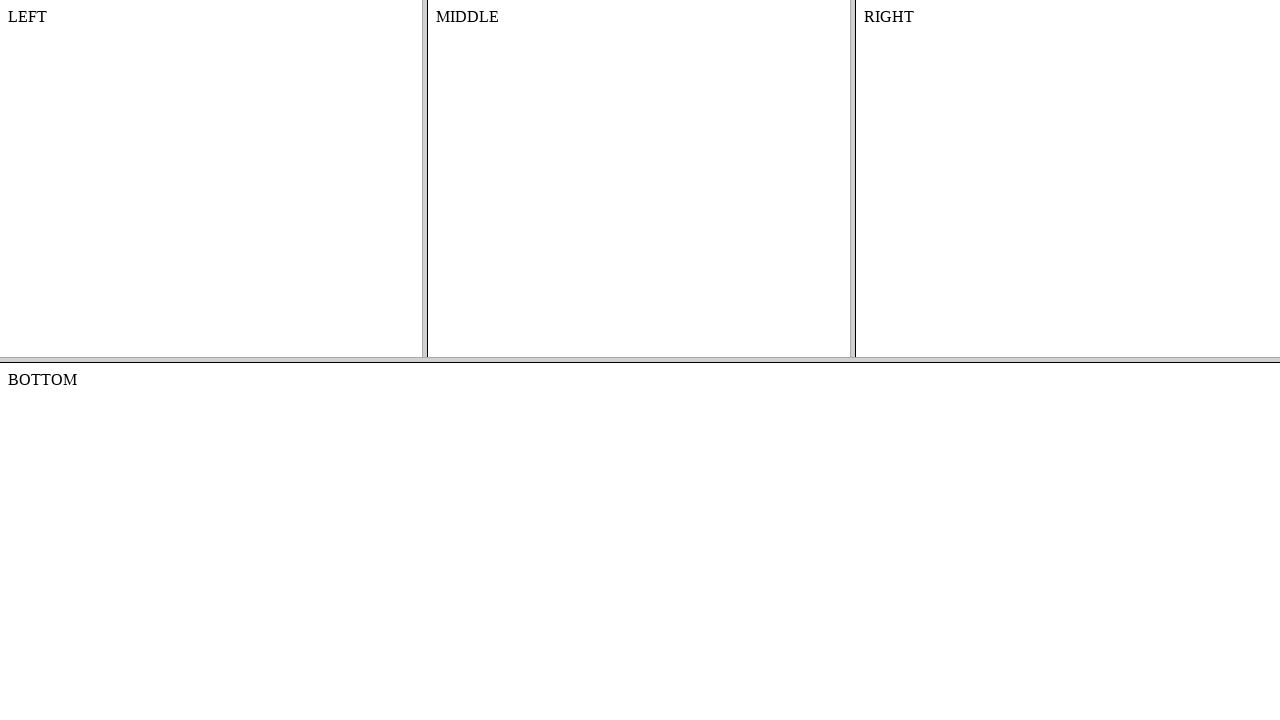

Switched to frame-bottom frame
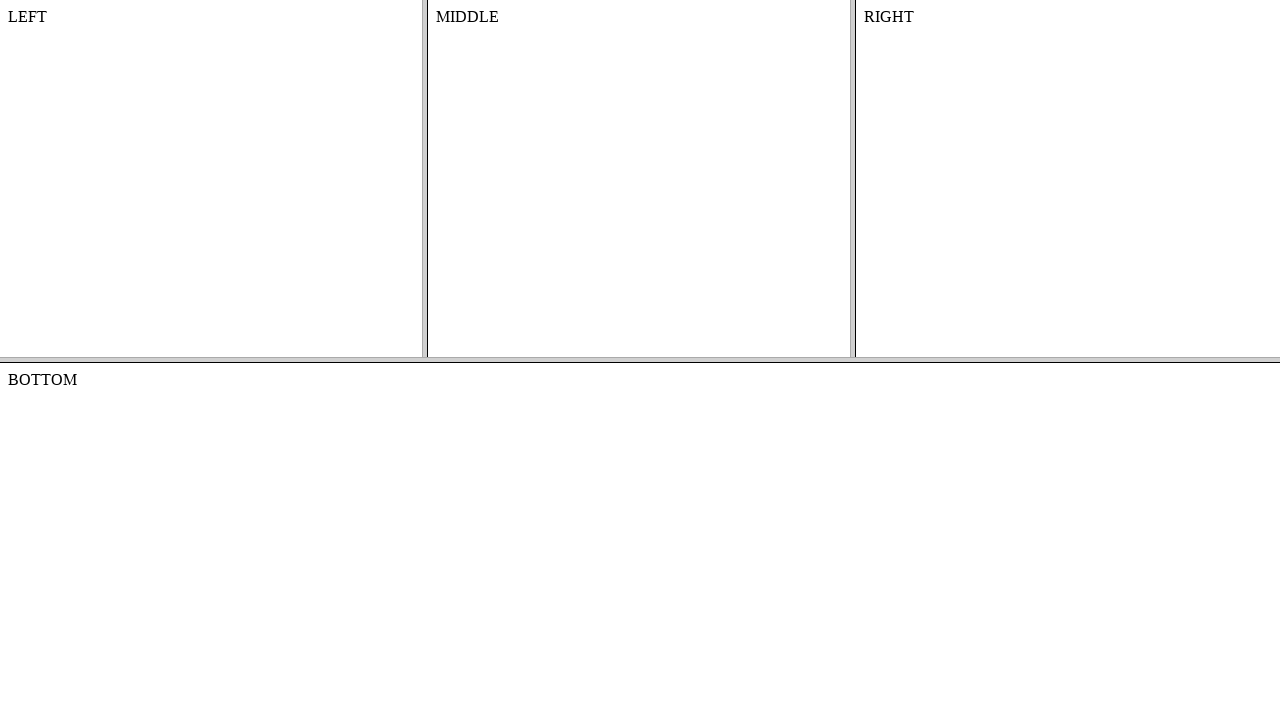

Located body element inside frame-bottom
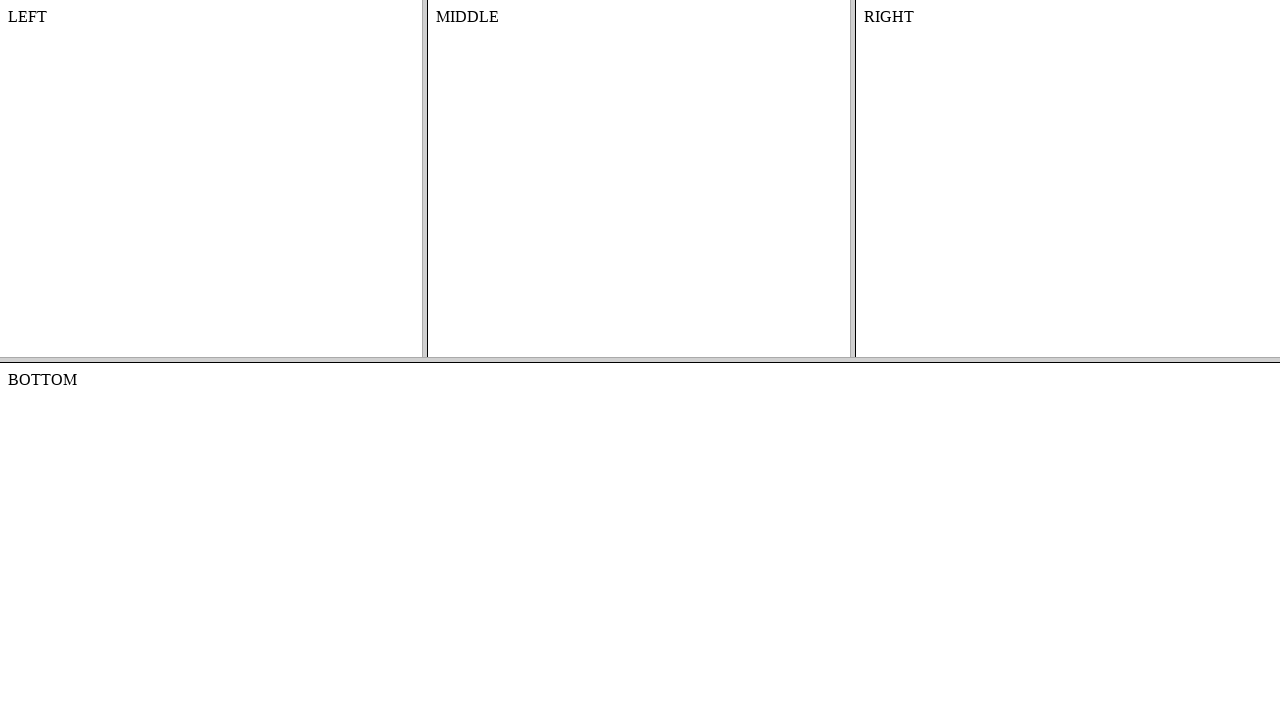

Read frame text content: 'BOTTOM
'
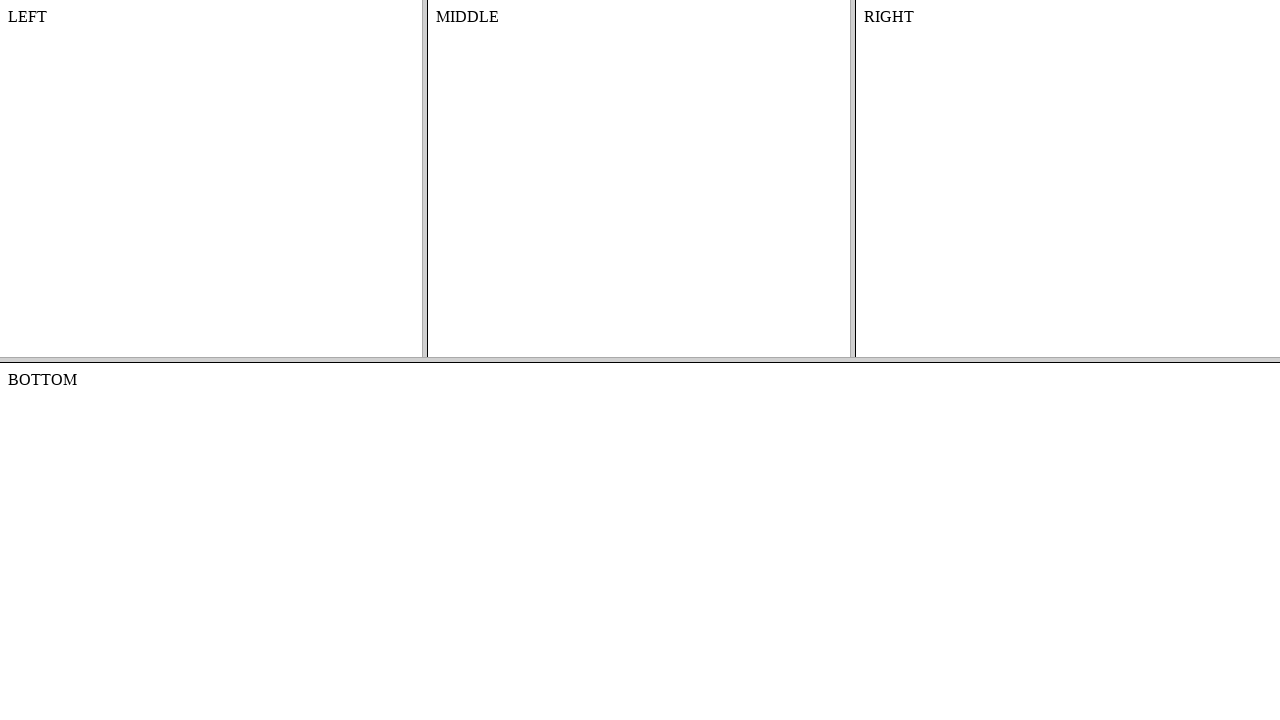

Printed frame text to console
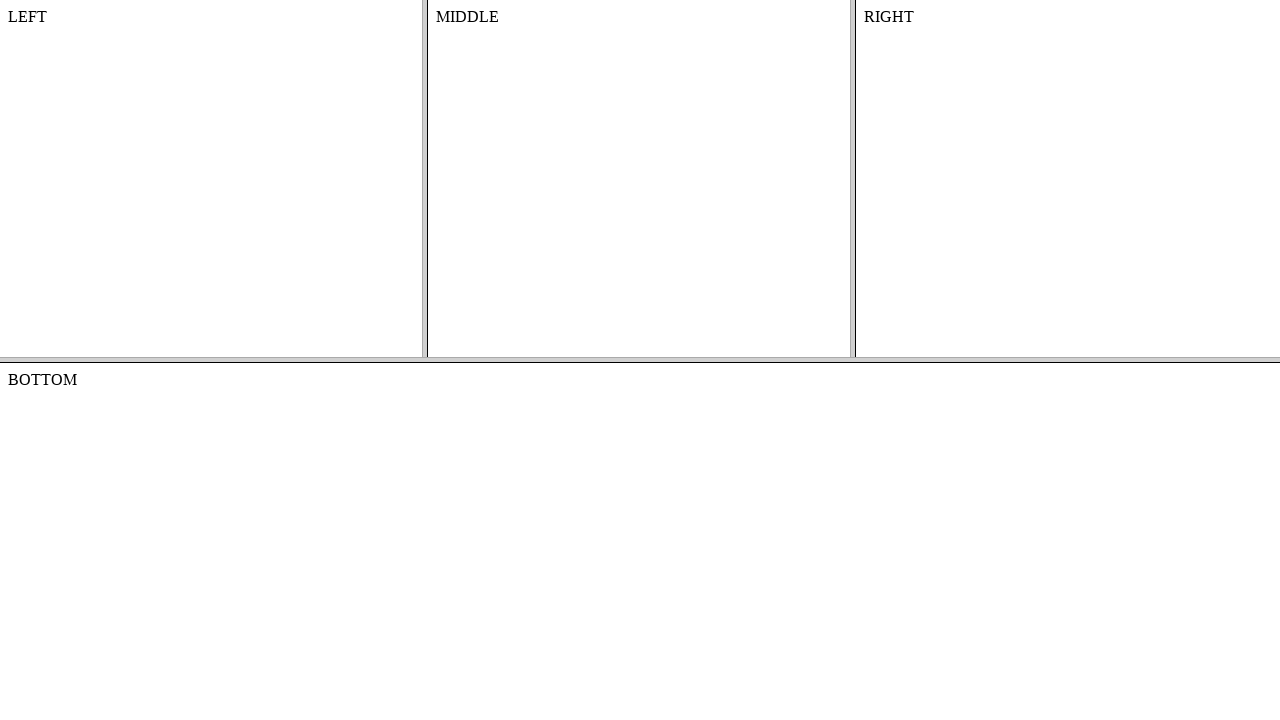

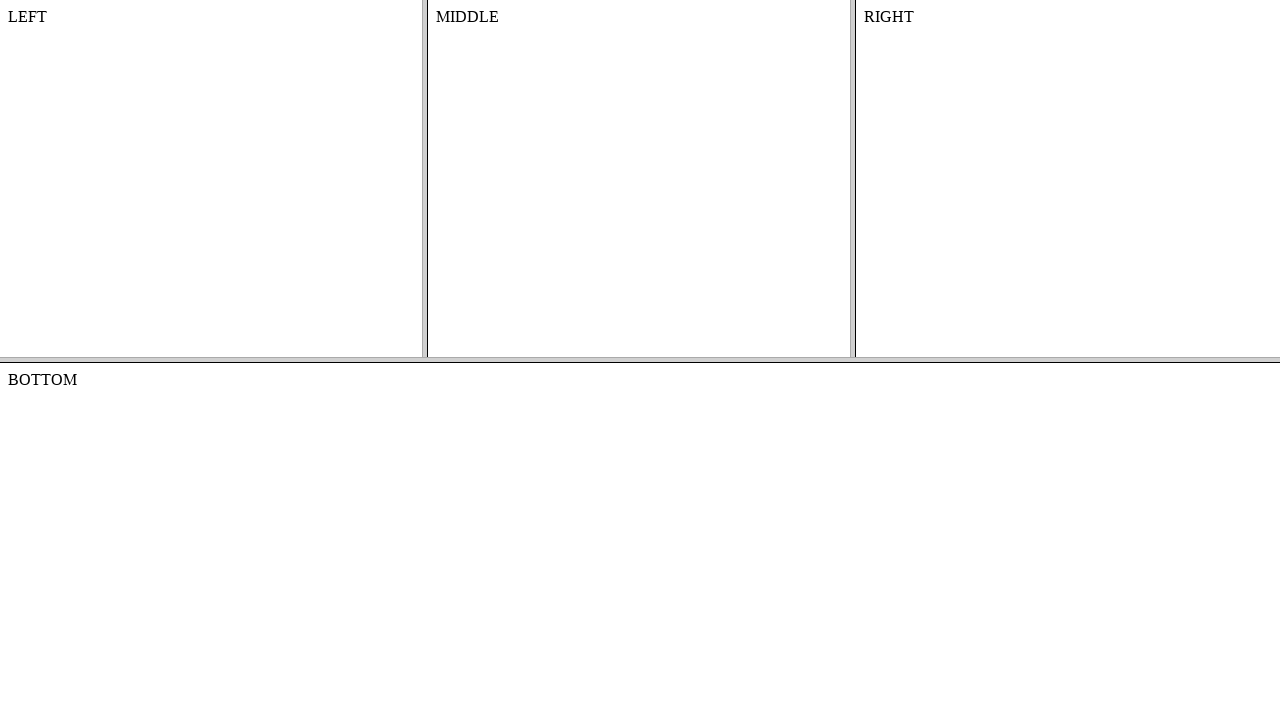